Tests form interactions on Formy project including filling text fields, clicking checkboxes, clearing fields, and selecting dropdown options to demonstrate various XPath navigation techniques.

Starting URL: https://formy-project.herokuapp.com/form

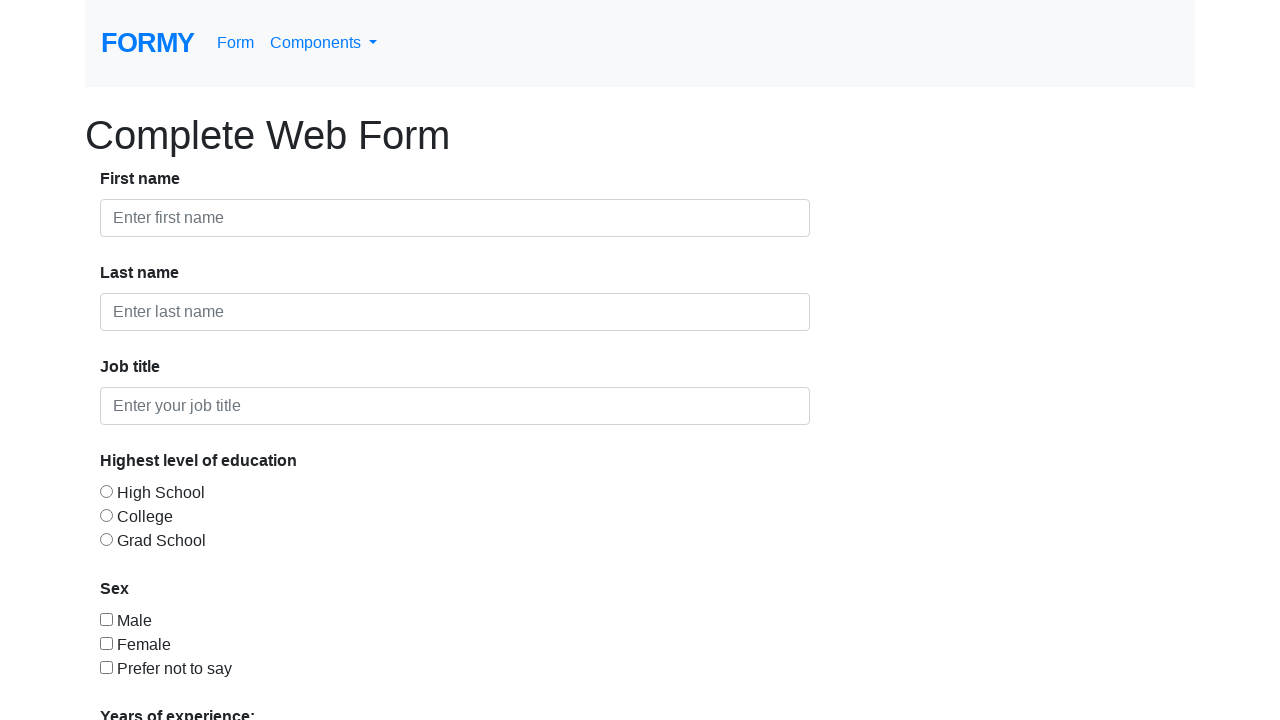

Filled first name field with 'Anton' on //input[@placeholder='Enter first name']
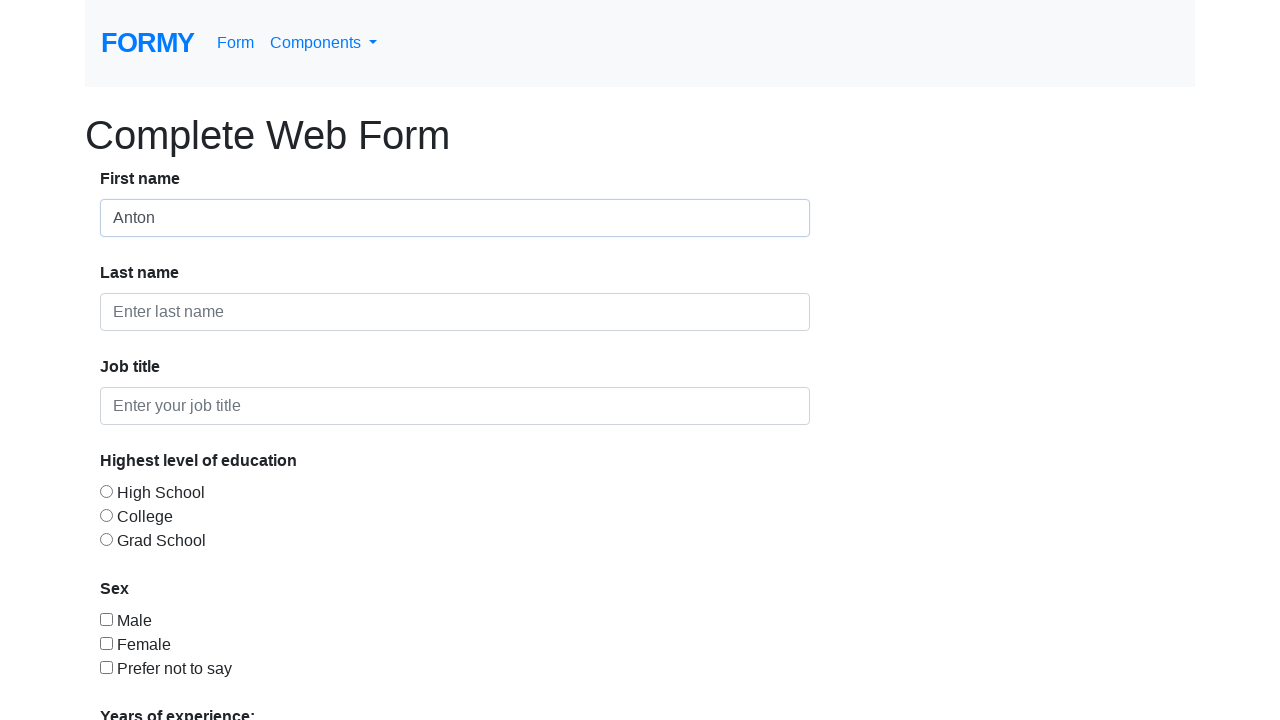

Filled last name field with 'Pann' on //*[@placeholder='Enter last name']
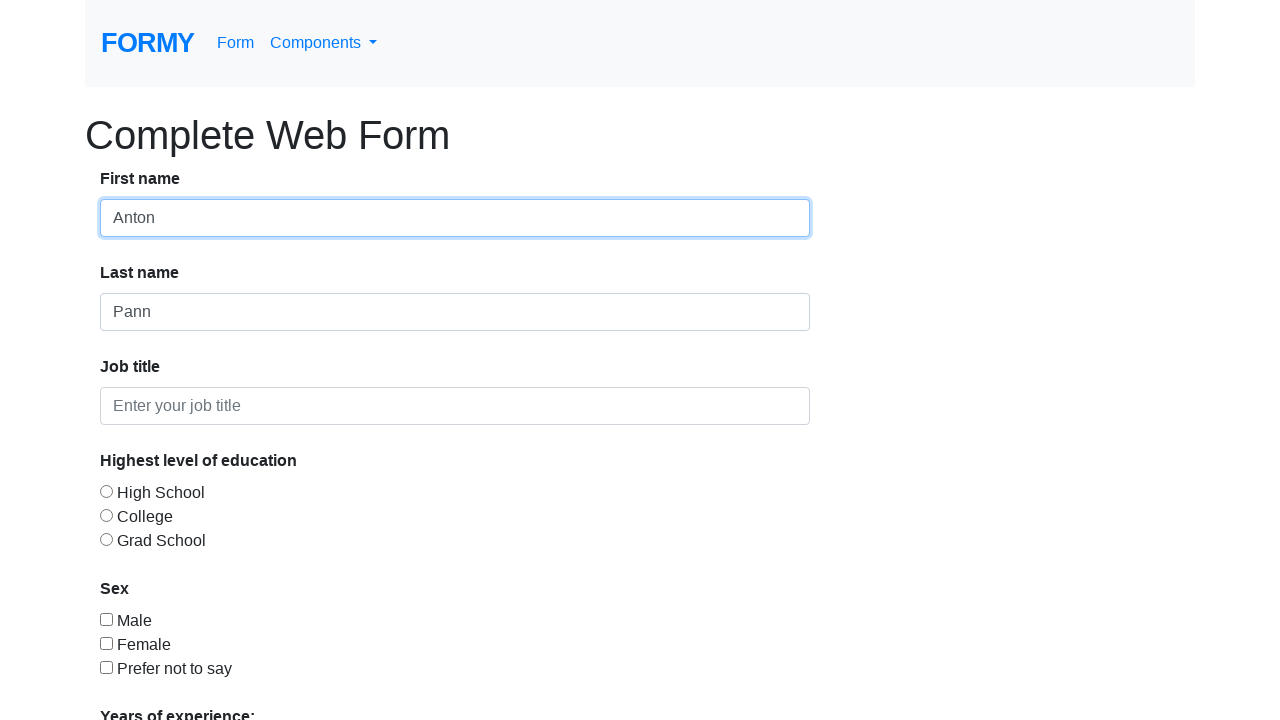

Filled job title field with 'Tester' on //div[@class='form-group']/div[3]/input
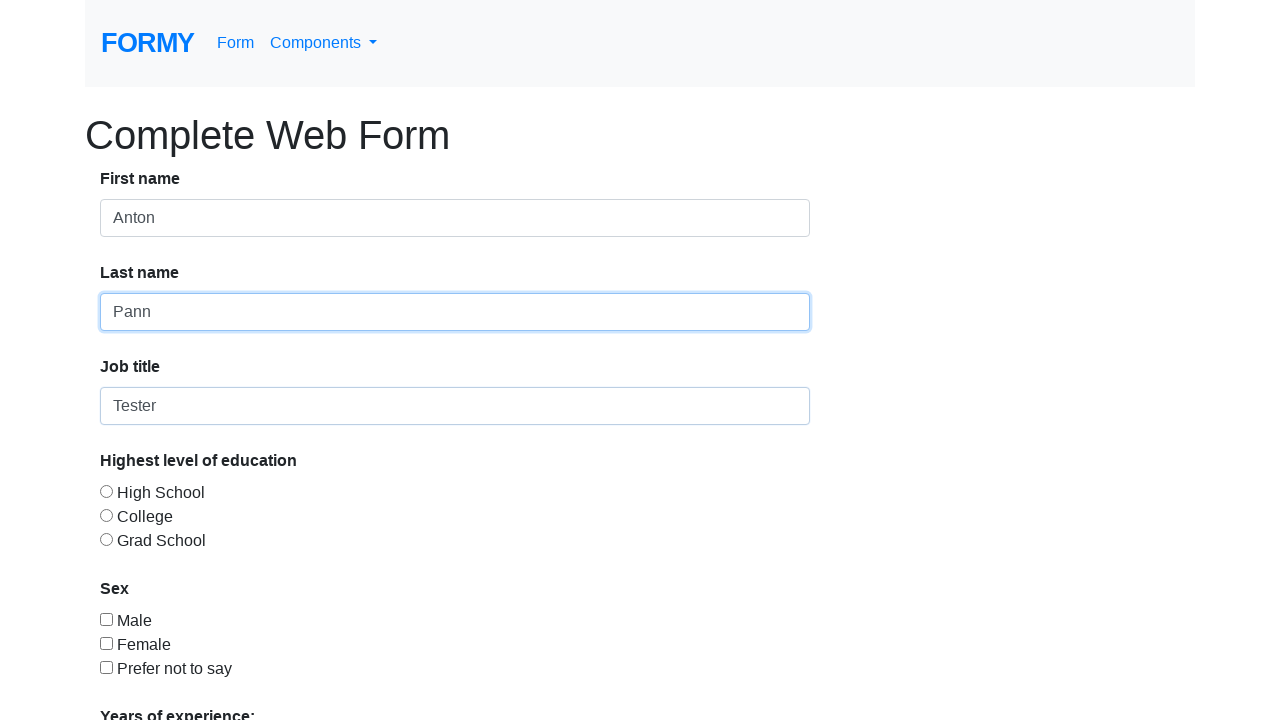

Clicked checkbox at (106, 619) on xpath=//div[@class='input-group'][2]/div[2]/input
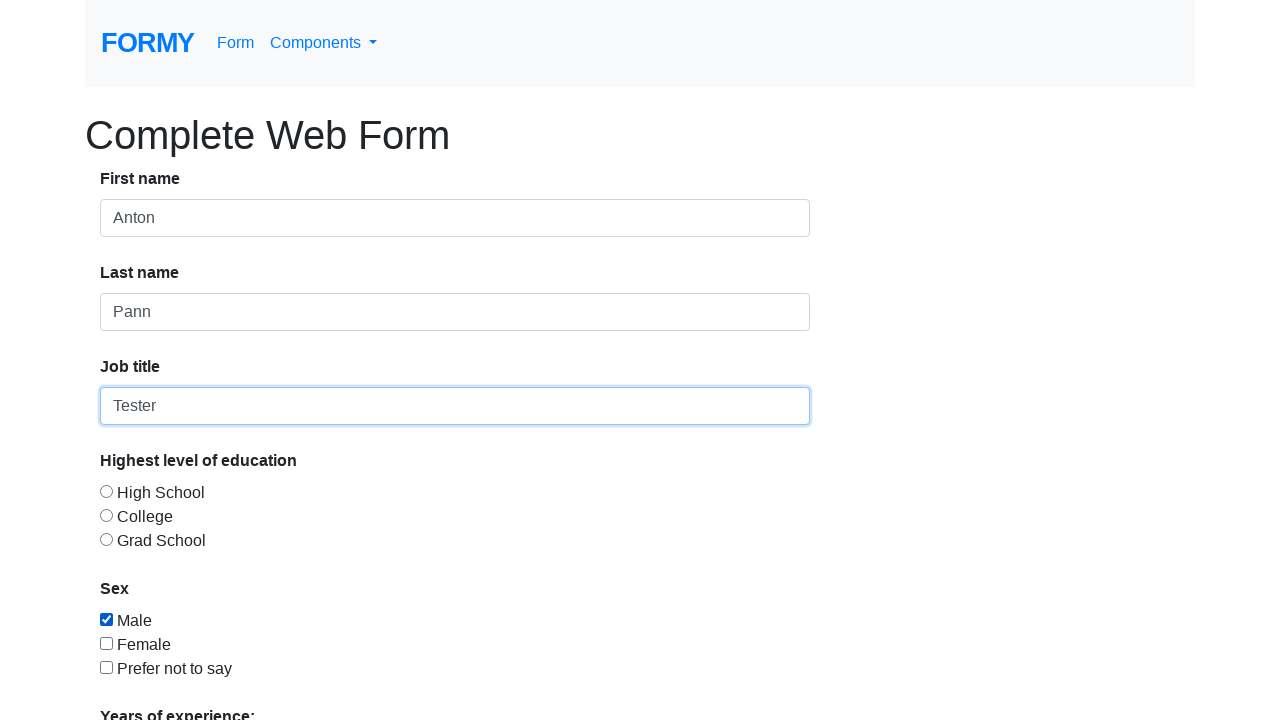

Cleared first name field on //input[@placeholder='Enter first name']
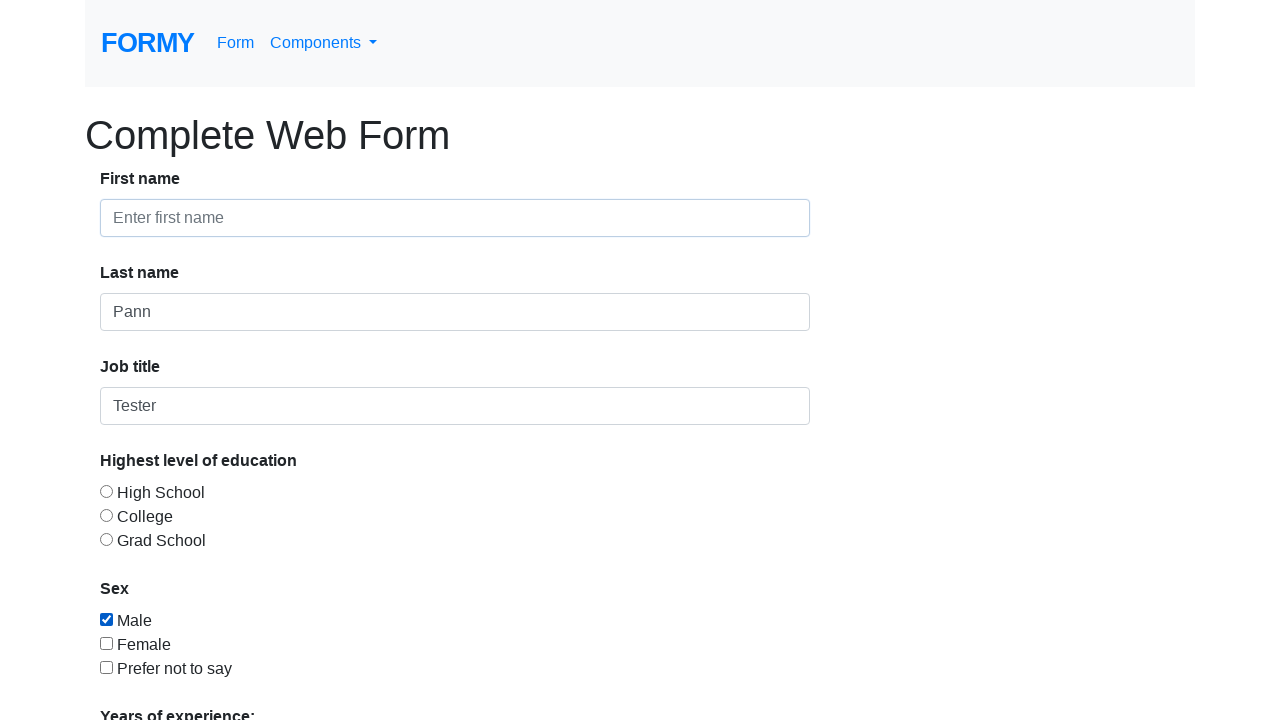

Cleared last name field on //*[@placeholder='Enter last name']
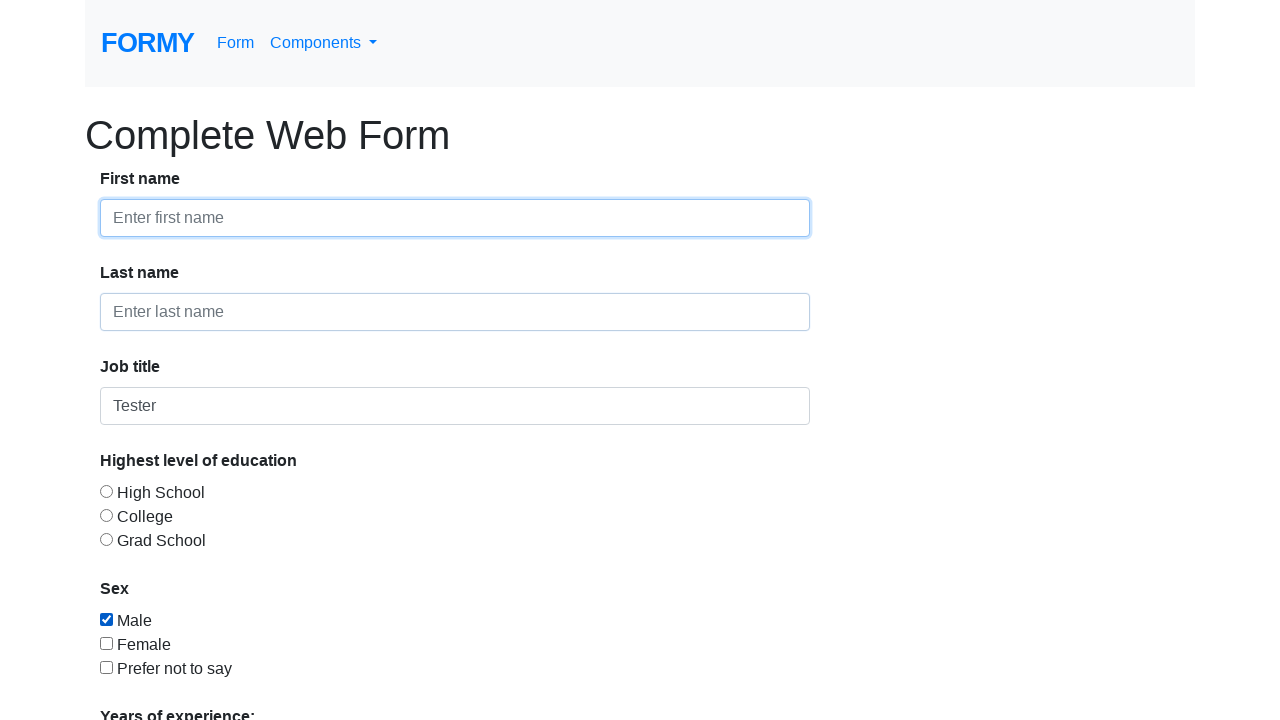

Filled first name field with 'Cautare cu OR' on //input[@placeholder='Enter first name']
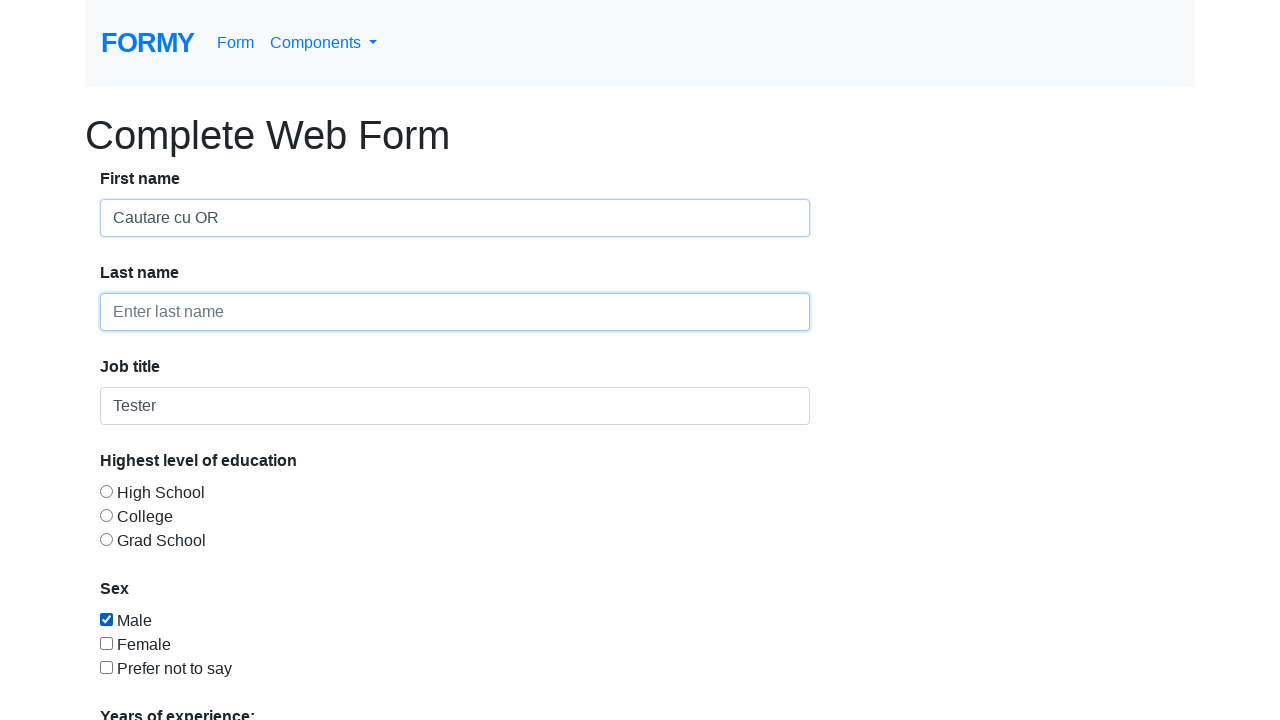

Filled last name field with 'Cautare cu OR' on //*[@placeholder='Enter last name']
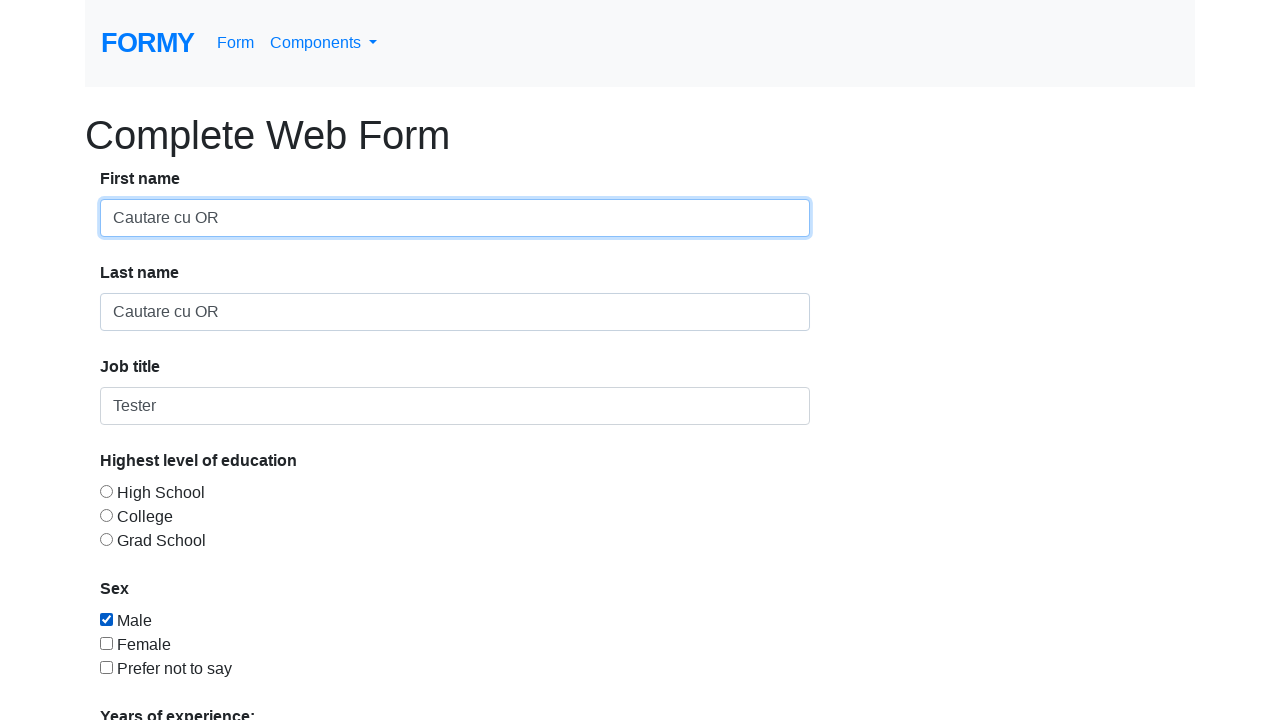

Selected dropdown option '5-9' on //*[@id='select-menu']
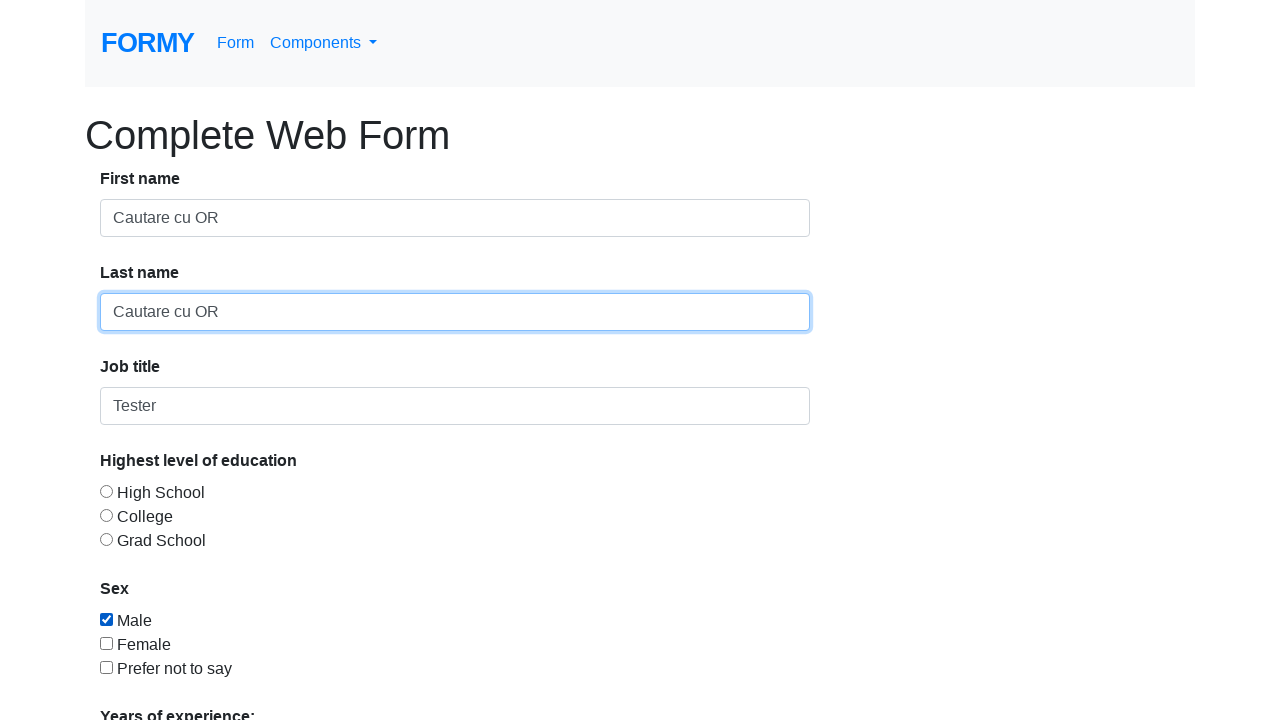

Selected dropdown option '10+' on //*[@id='select-menu']
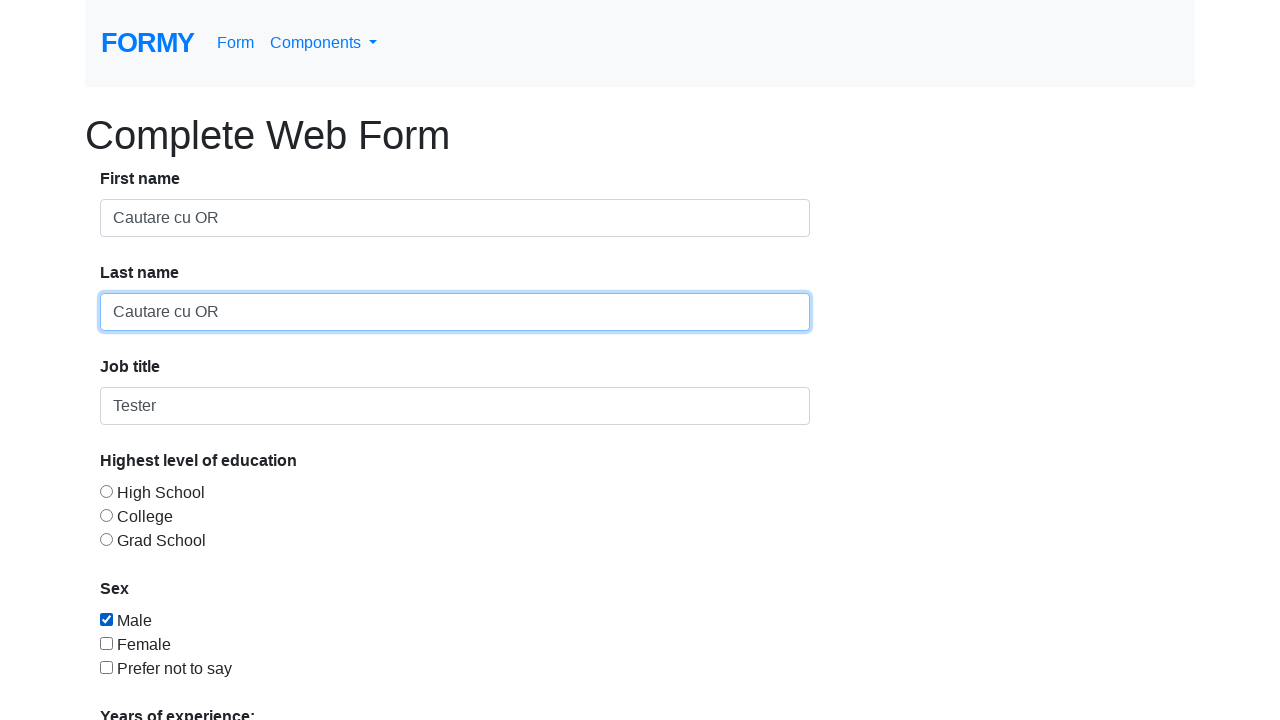

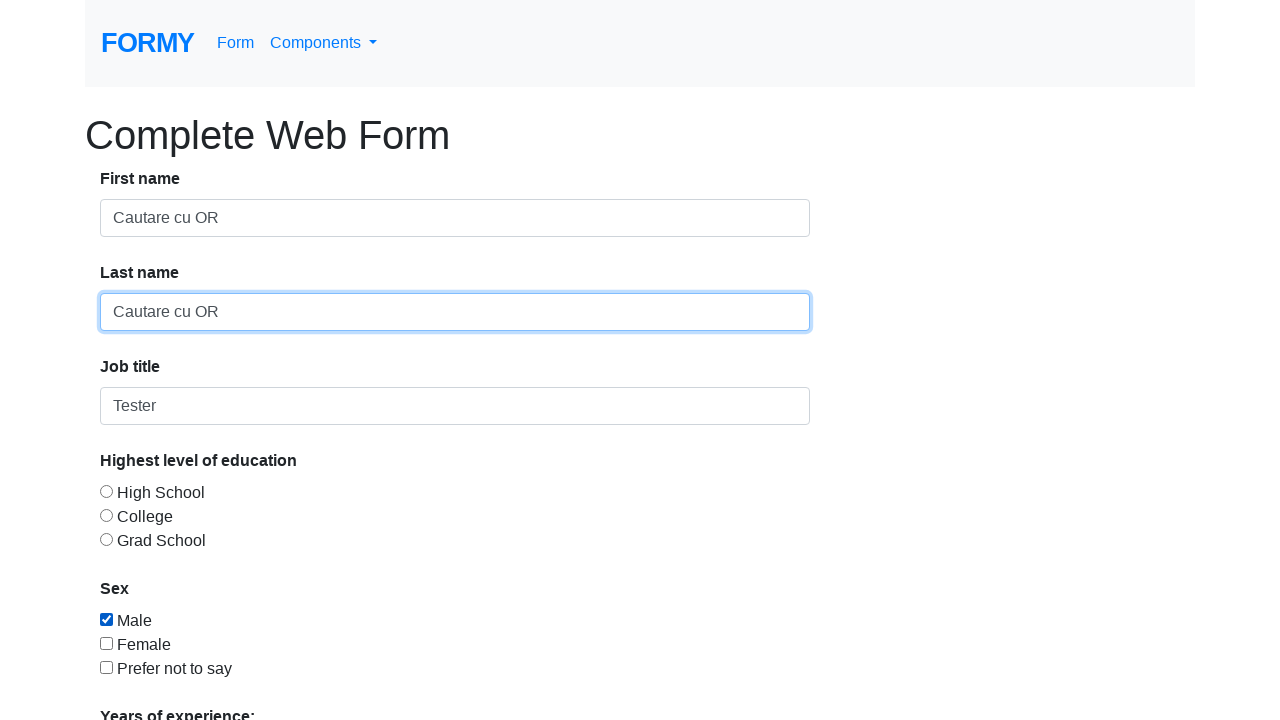